Tests jQuery UI autocomplete functionality by typing a letter in the input field and selecting a suggestion from the dropdown

Starting URL: https://jqueryui.com/autocomplete/

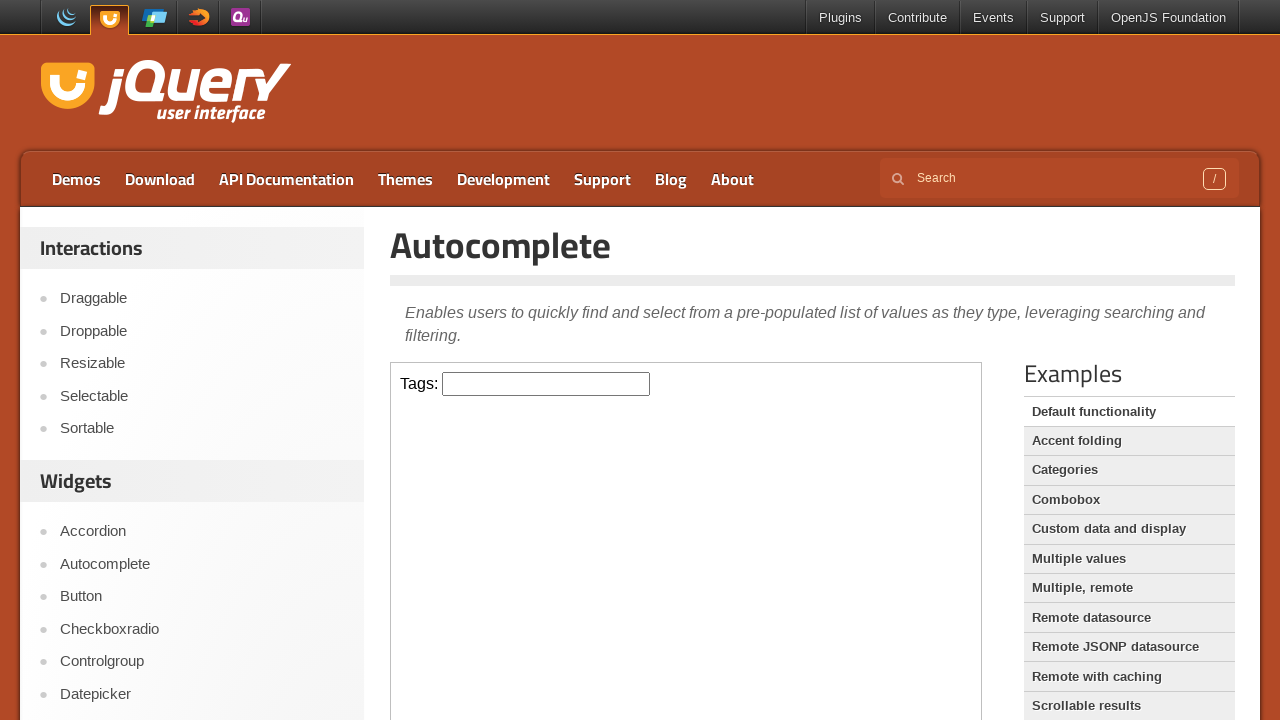

Located iframe containing autocomplete demo
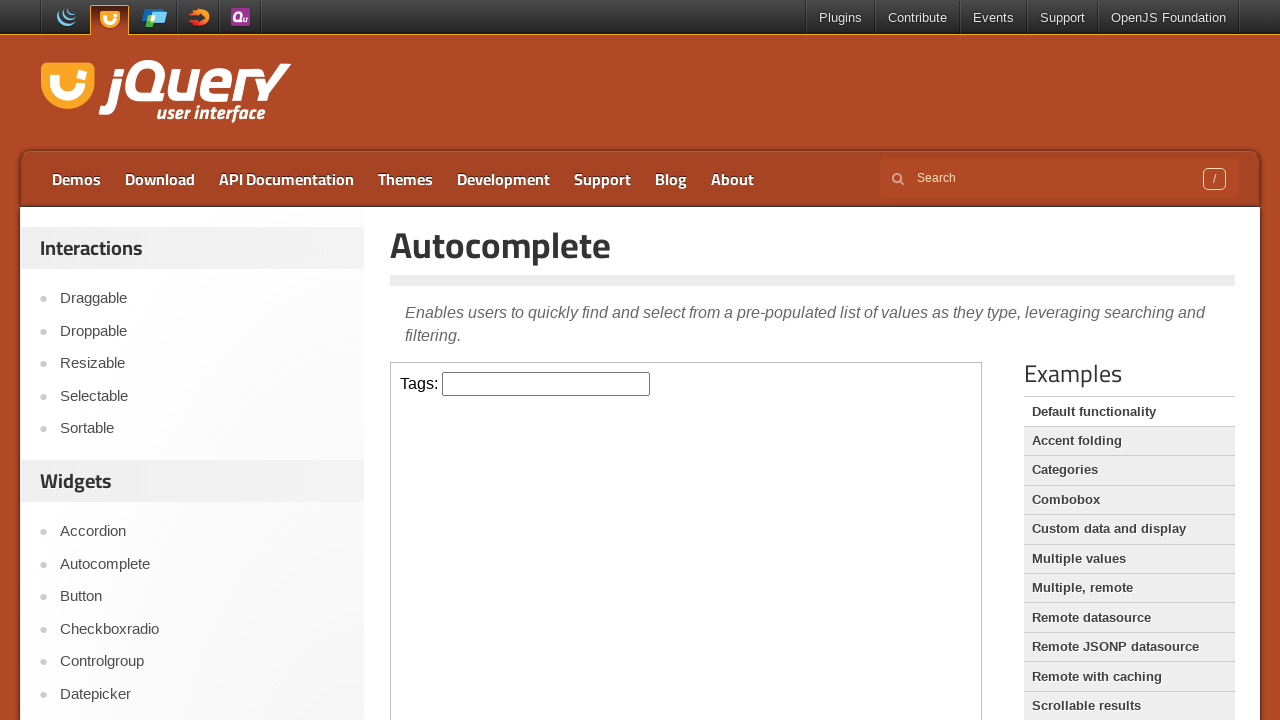

Typed 'B' in the autocomplete input field on xpath=//*[@id='content']/iframe >> internal:control=enter-frame >> #tags
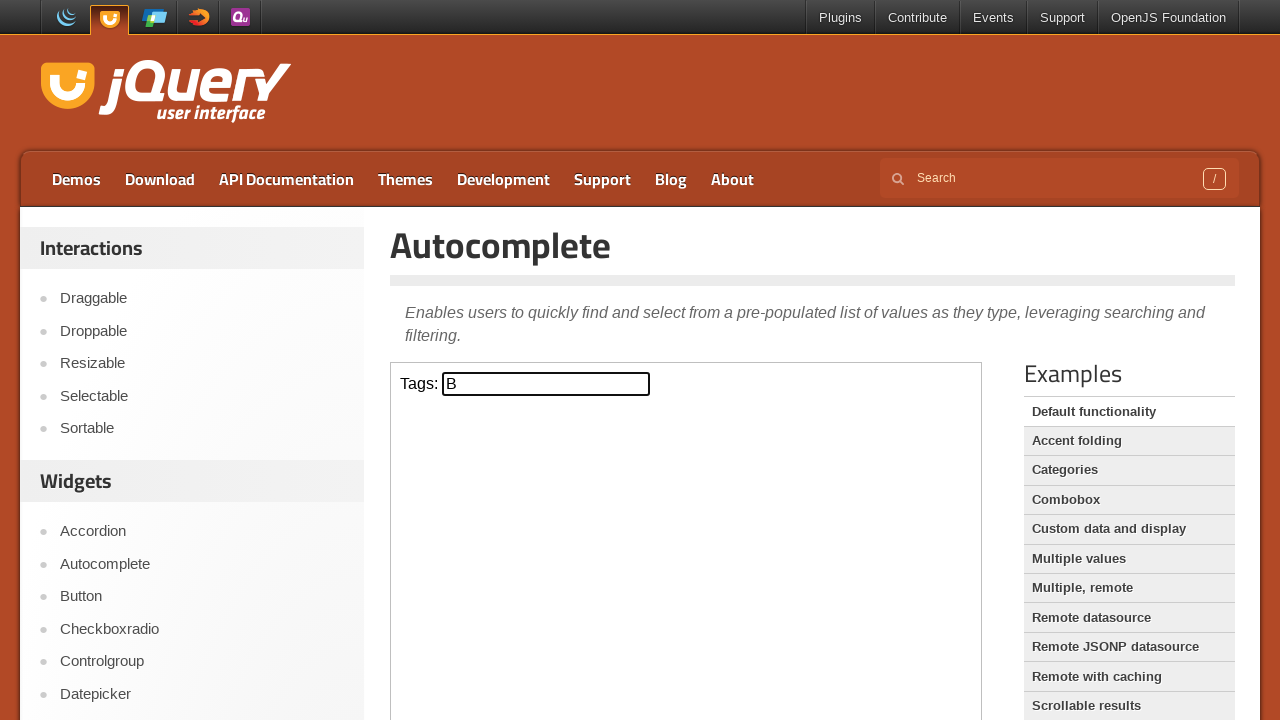

Autocomplete suggestions dropdown became visible
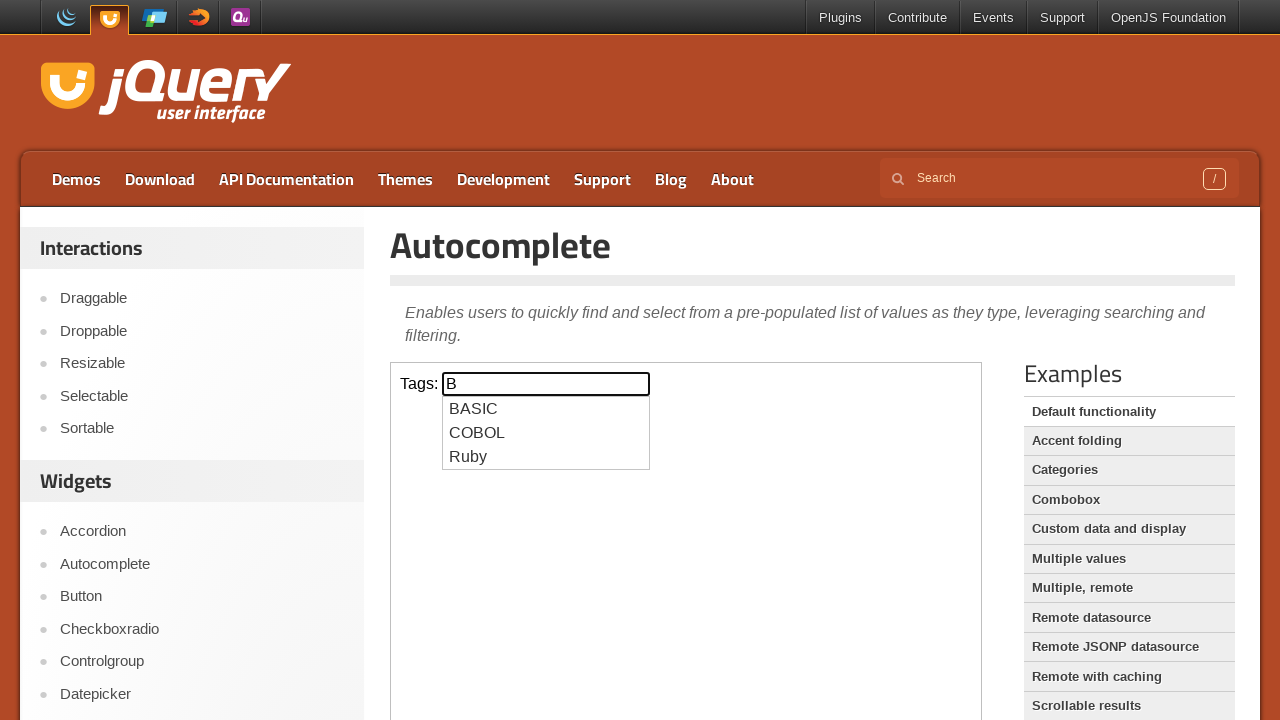

Clicked on 'Ruby' suggestion from the autocomplete dropdown at (546, 457) on xpath=//*[@id='content']/iframe >> internal:control=enter-frame >> #ui-id-1 li >
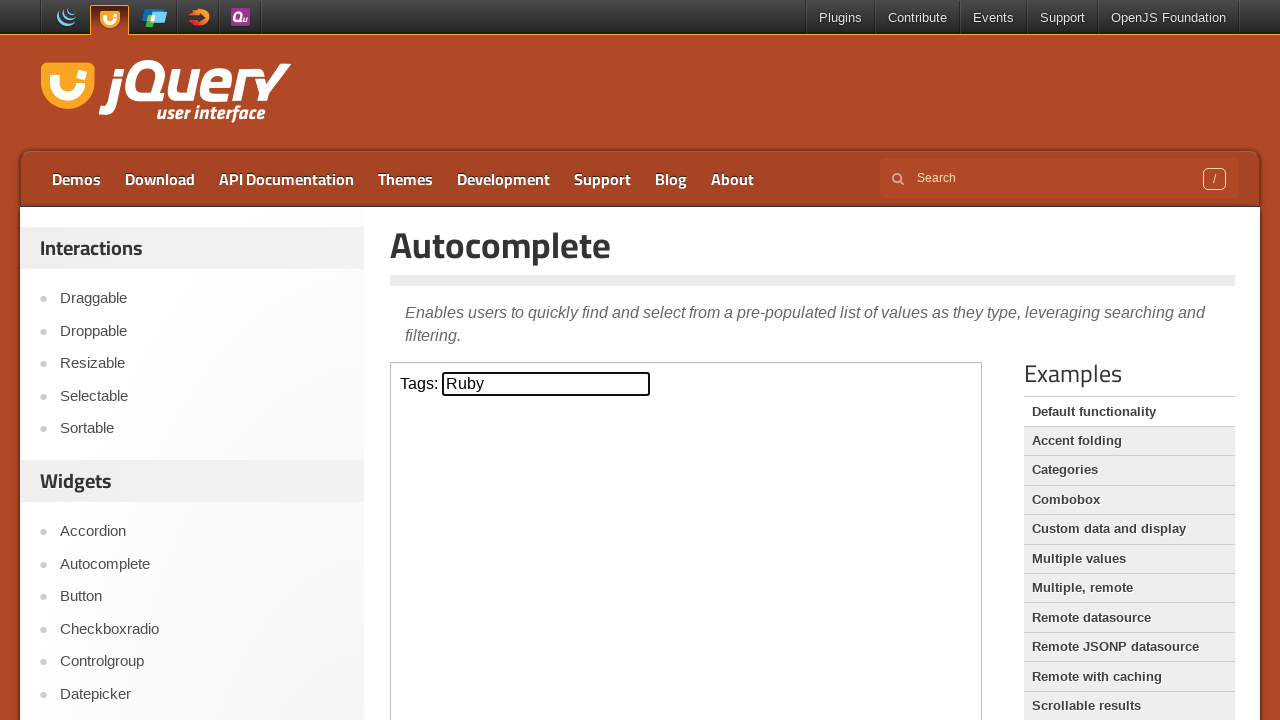

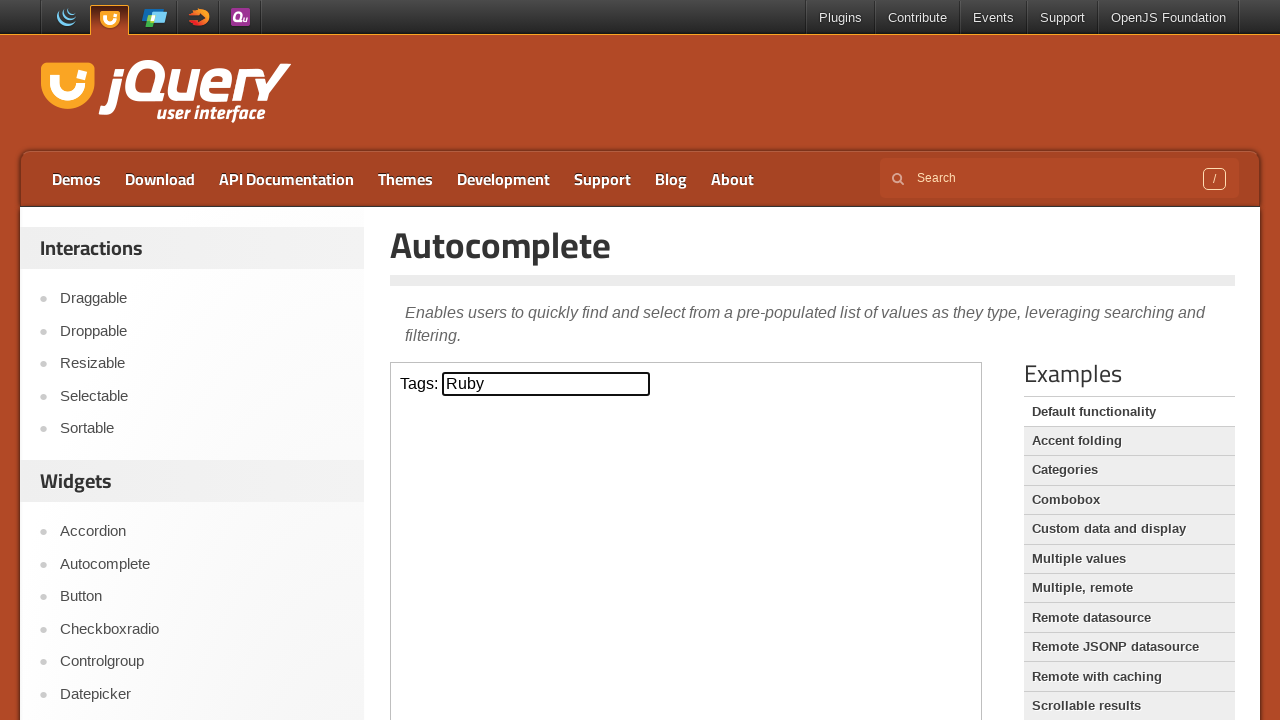